Tests checkbox selection functionality by clicking on a checkbox element and verifying its state

Starting URL: https://semantic-ui.com/modules/checkbox.html

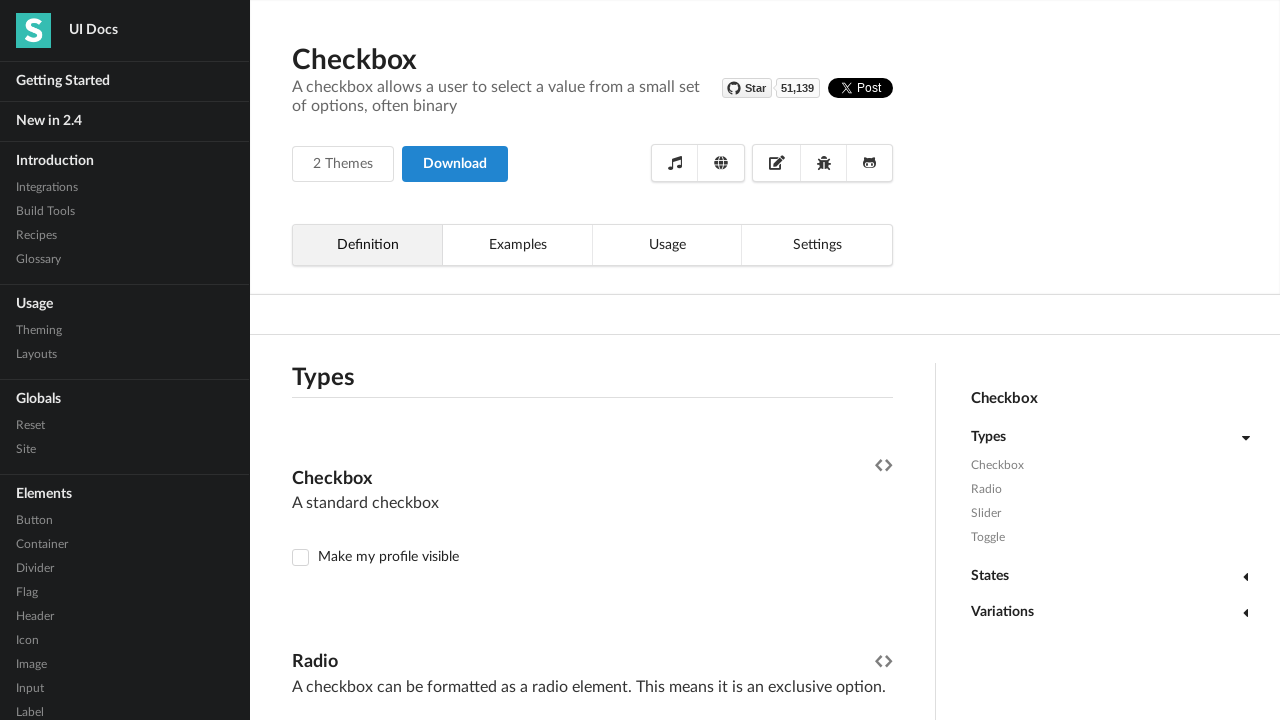

Clicked on the 'Once a day' checkbox option at (742, 360) on xpath=//body[1]/div[4]/div[1]/div[2]/div[4]/div[1]/div[4]/div[1]/div[1]/div[3]/d
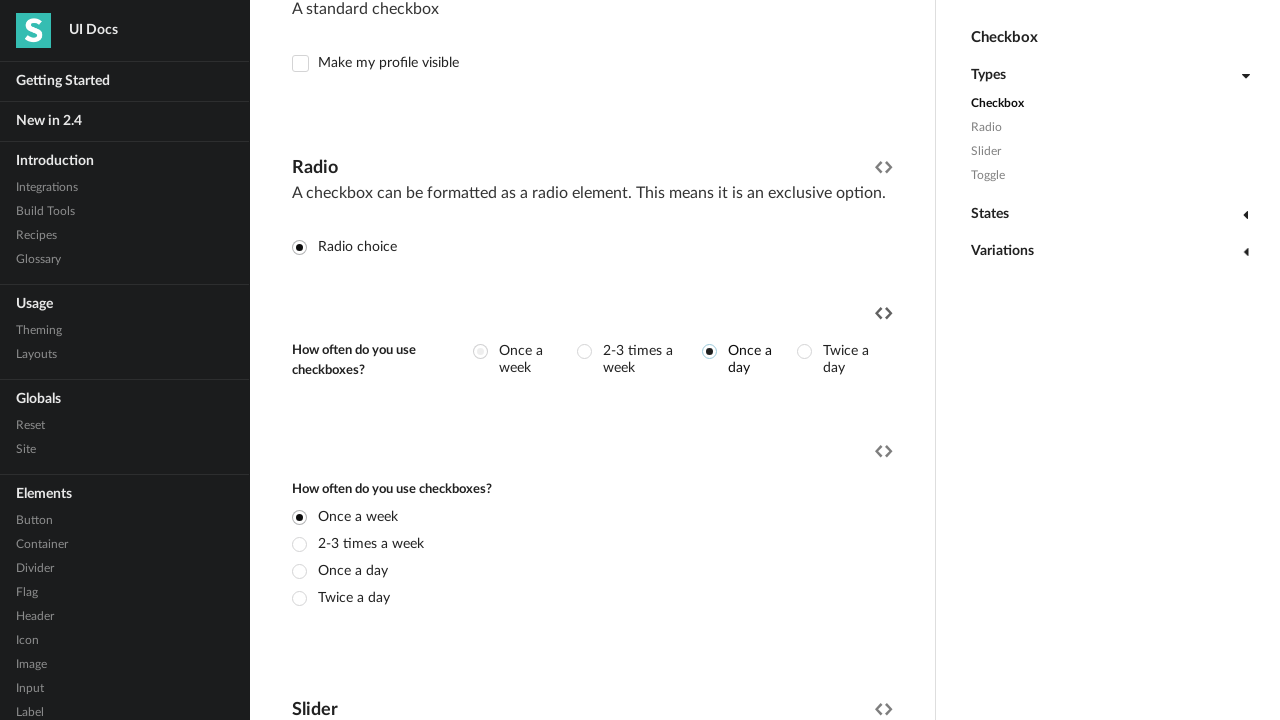

Waited 2 seconds for checkbox state to update
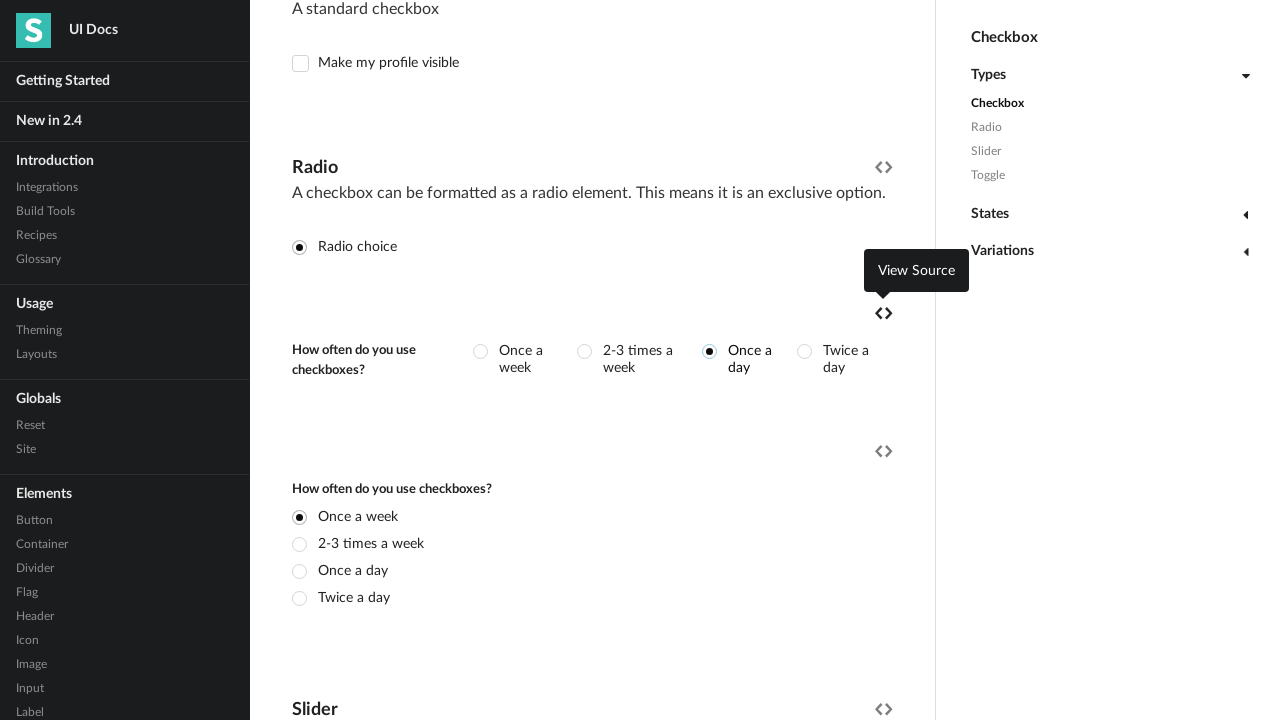

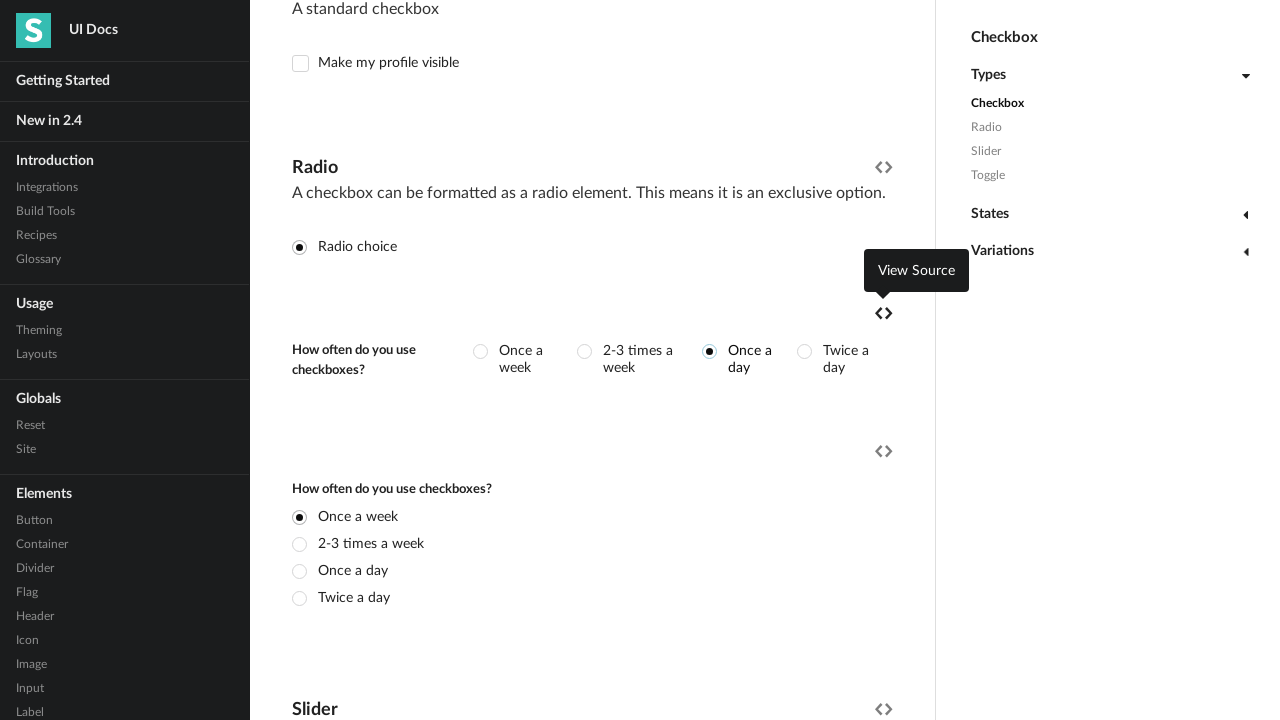